Navigates to Gmail and verifies that the page title is "Gmail"

Starting URL: https://gmail.com

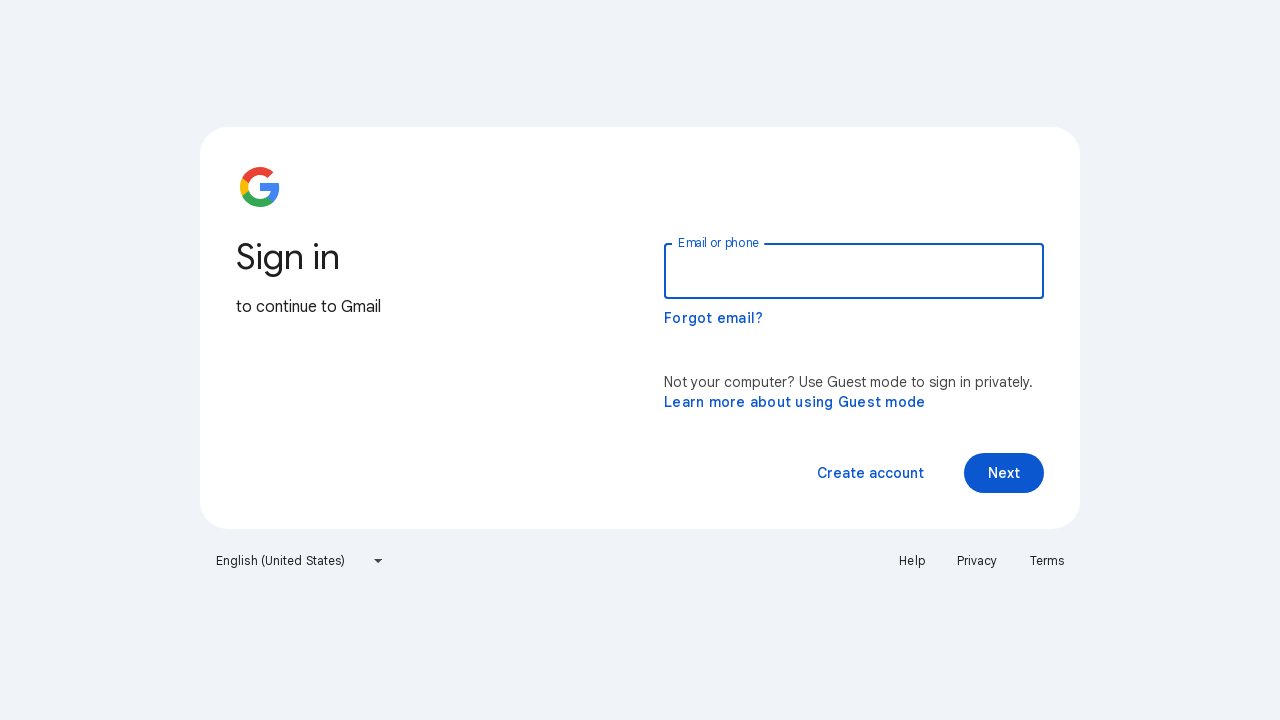

Navigated to Gmail homepage
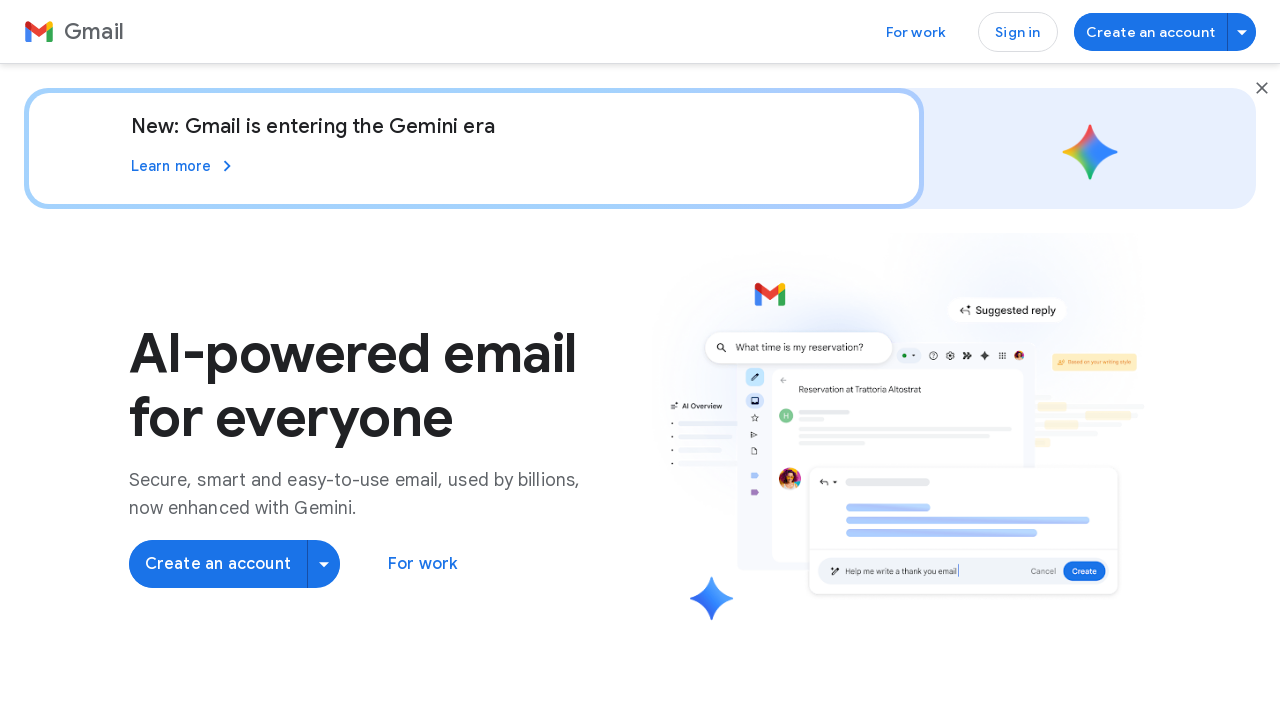

Retrieved page title
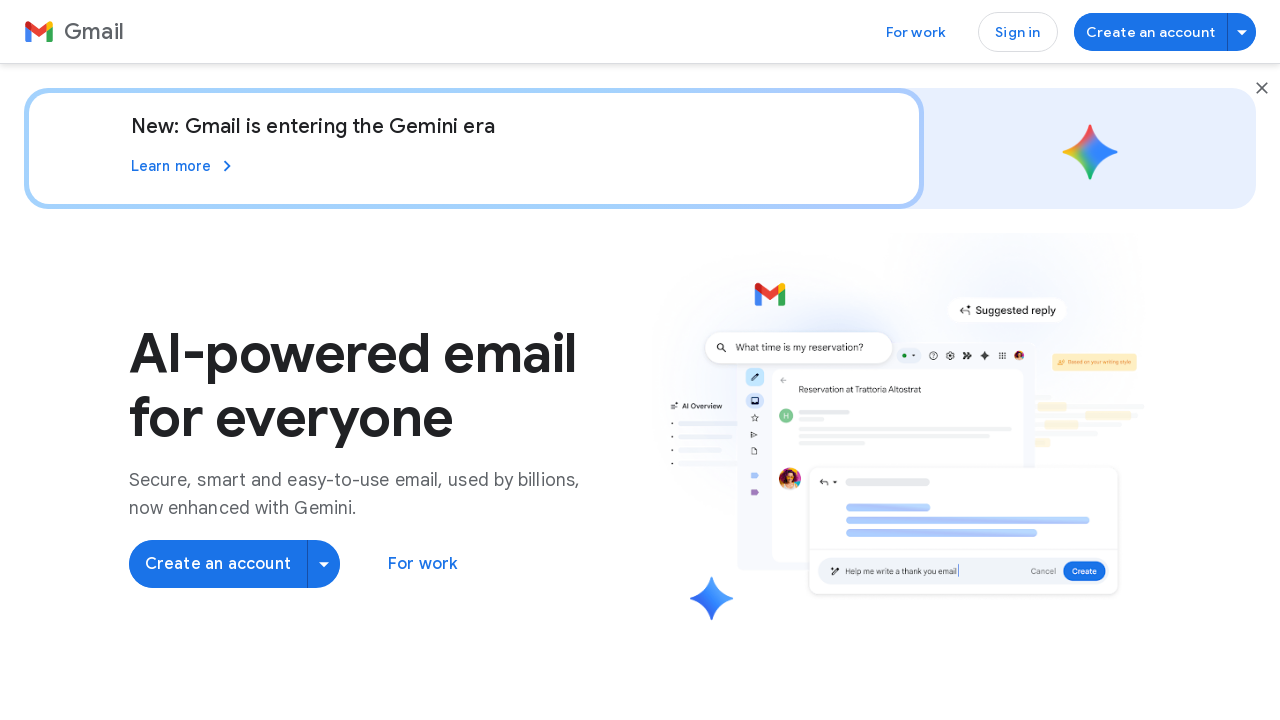

Page title verification failed - title was not 'Gmail'
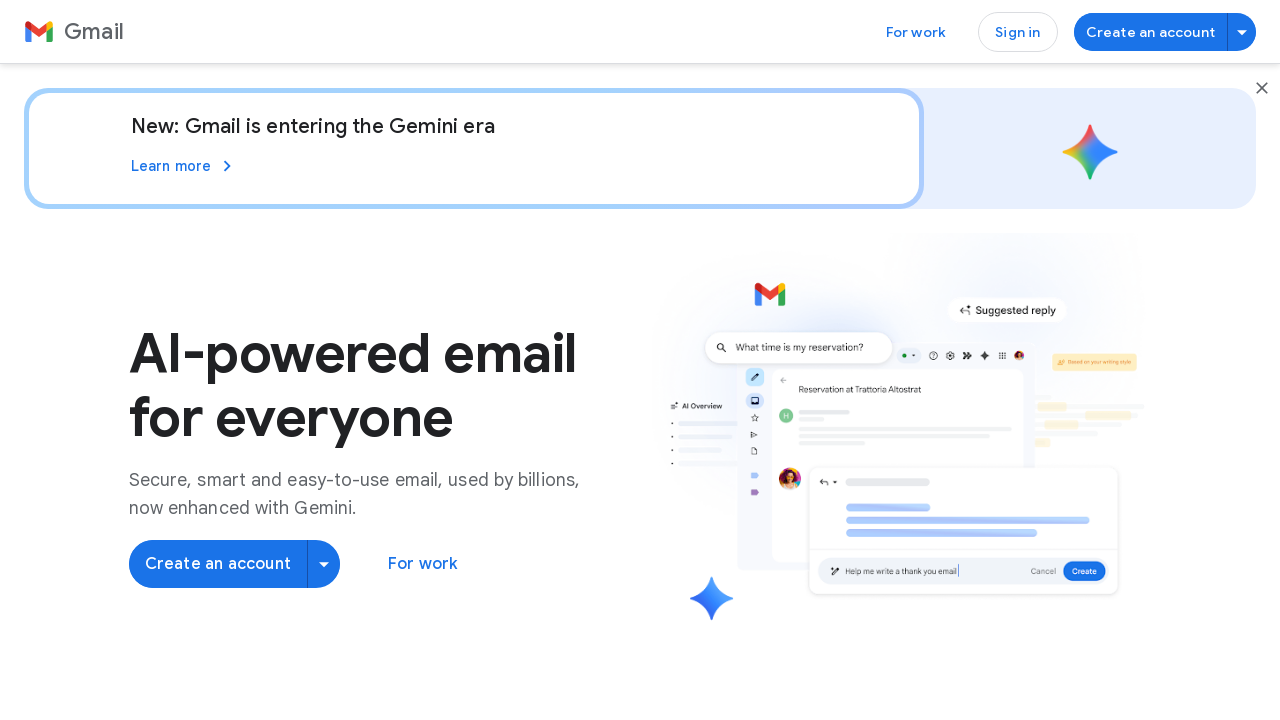

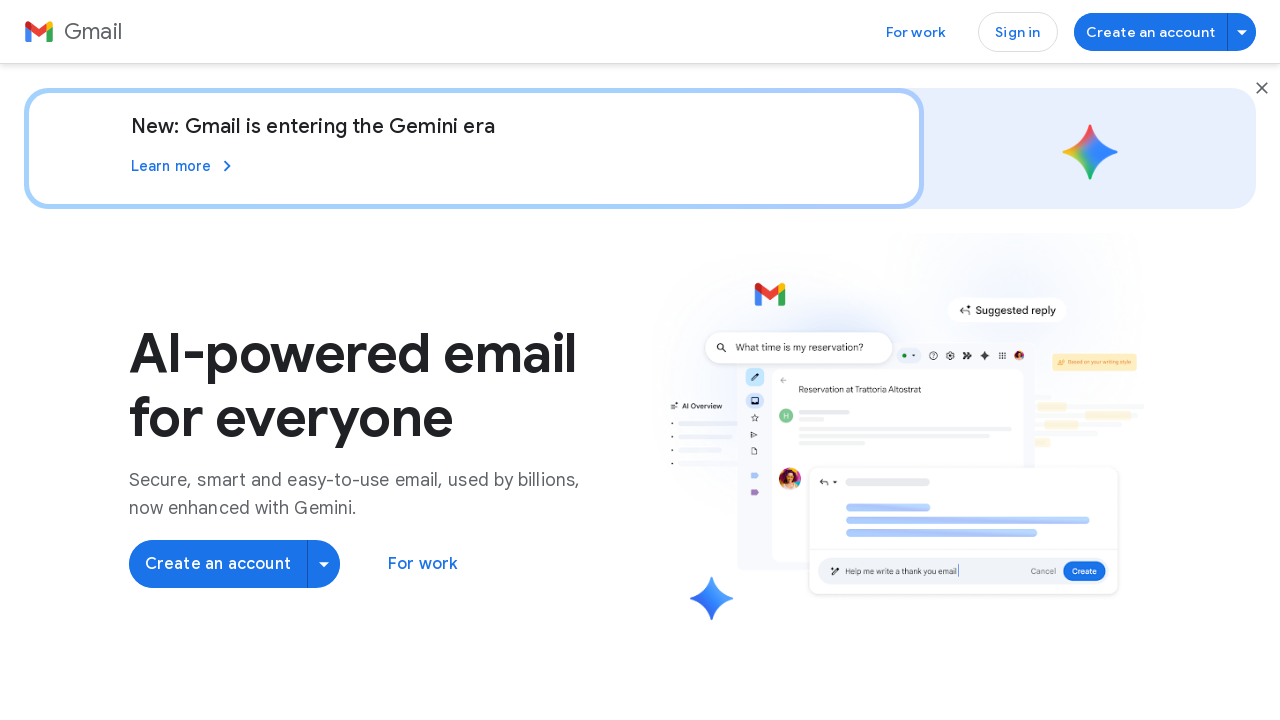